Tests filtering to display only completed todo items.

Starting URL: https://demo.playwright.dev/todomvc

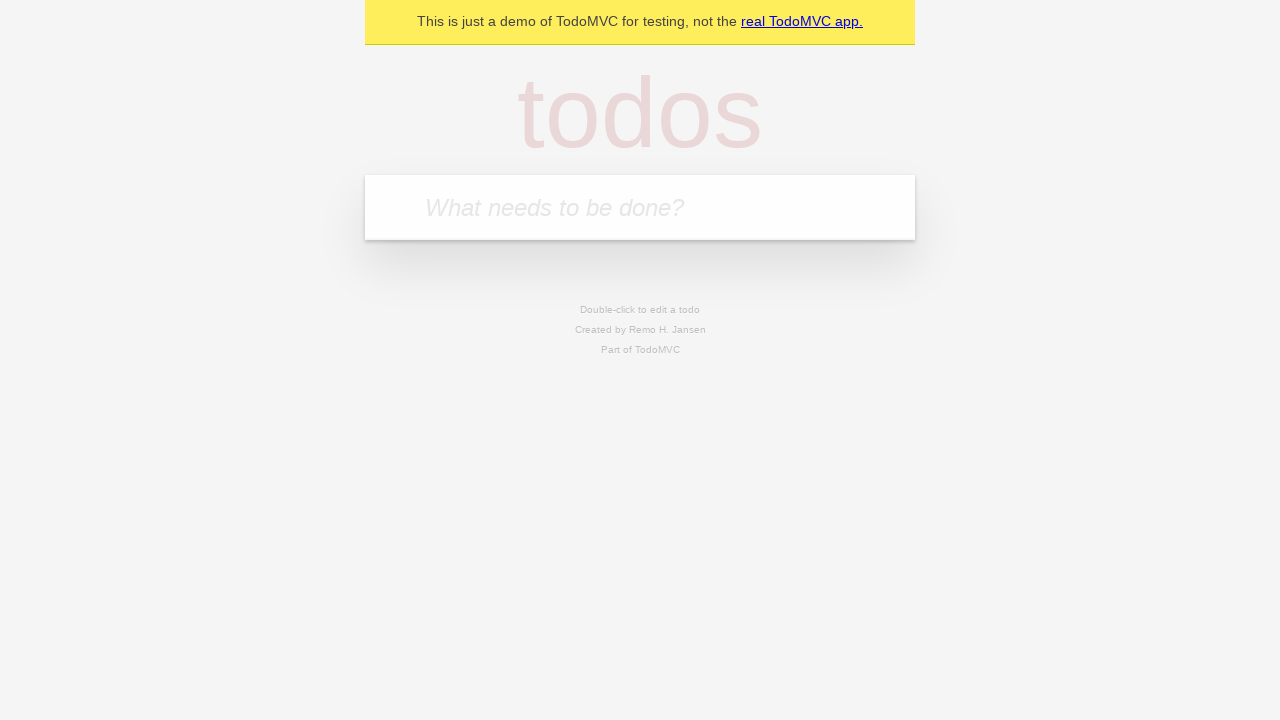

Filled first todo item 'buy some cheese' on .new-todo
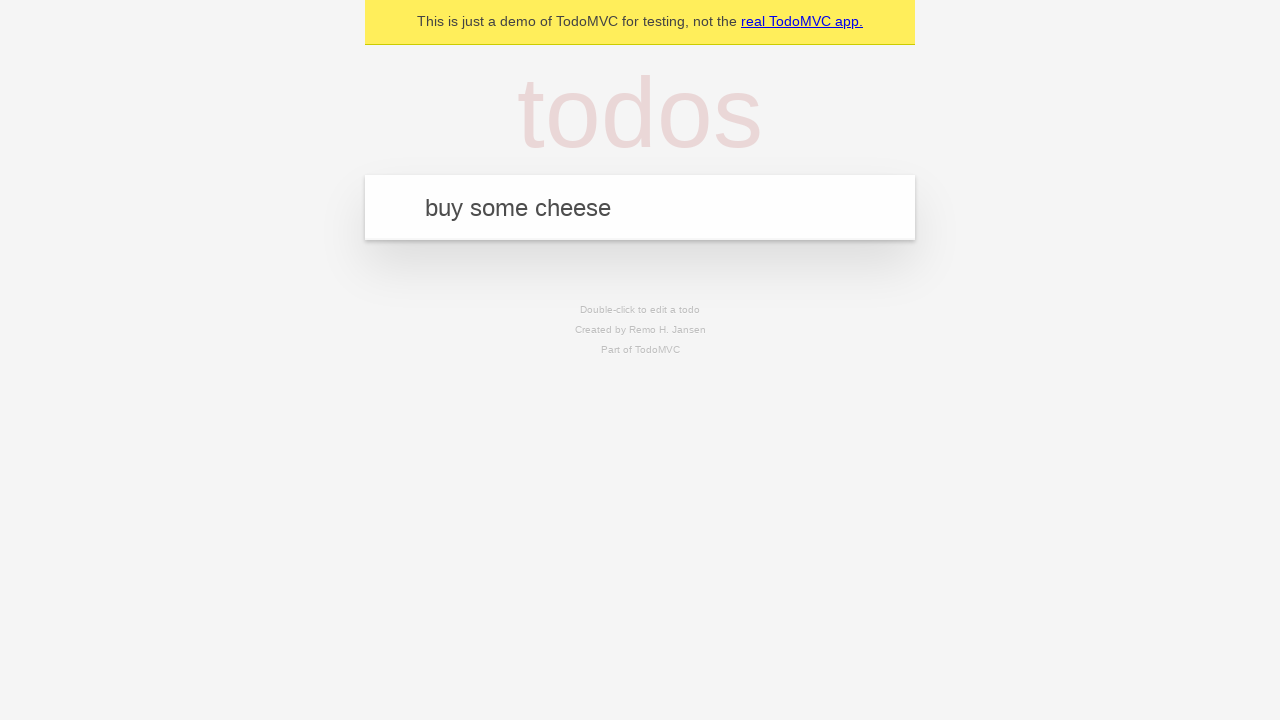

Pressed Enter to add first todo item on .new-todo
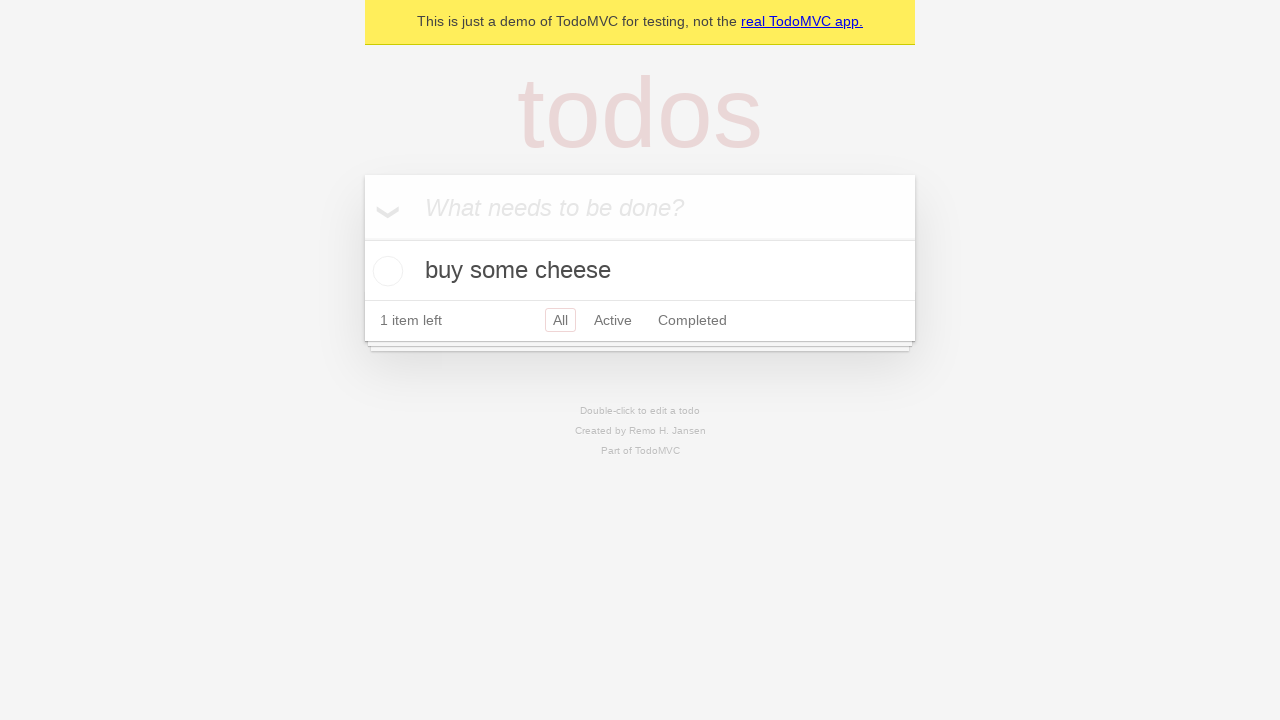

Filled second todo item 'feed the cat' on .new-todo
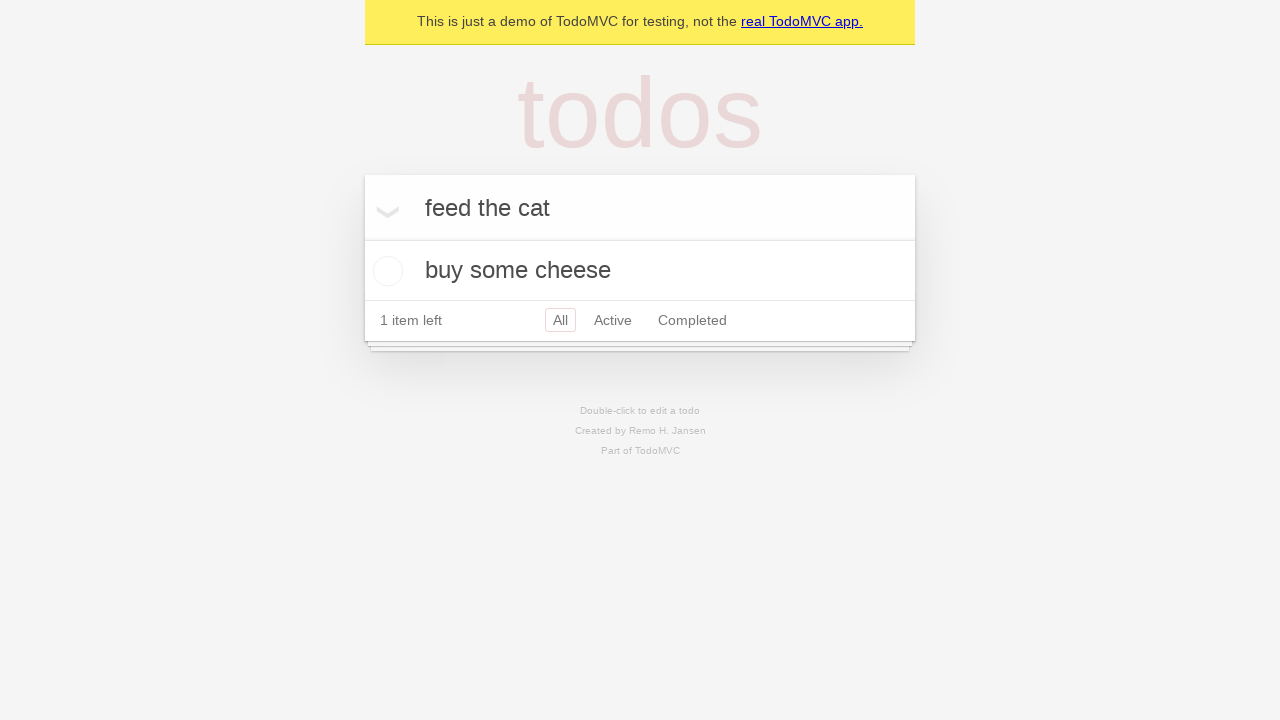

Pressed Enter to add second todo item on .new-todo
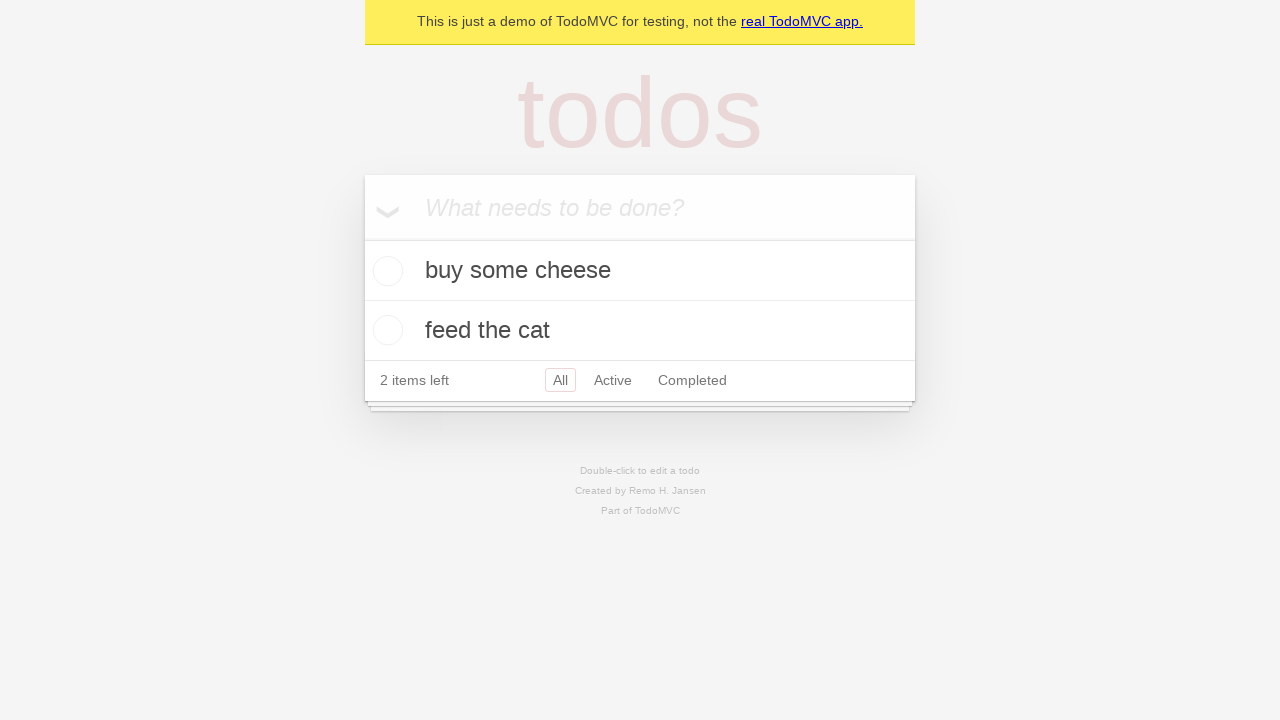

Filled third todo item 'book a doctors appointment' on .new-todo
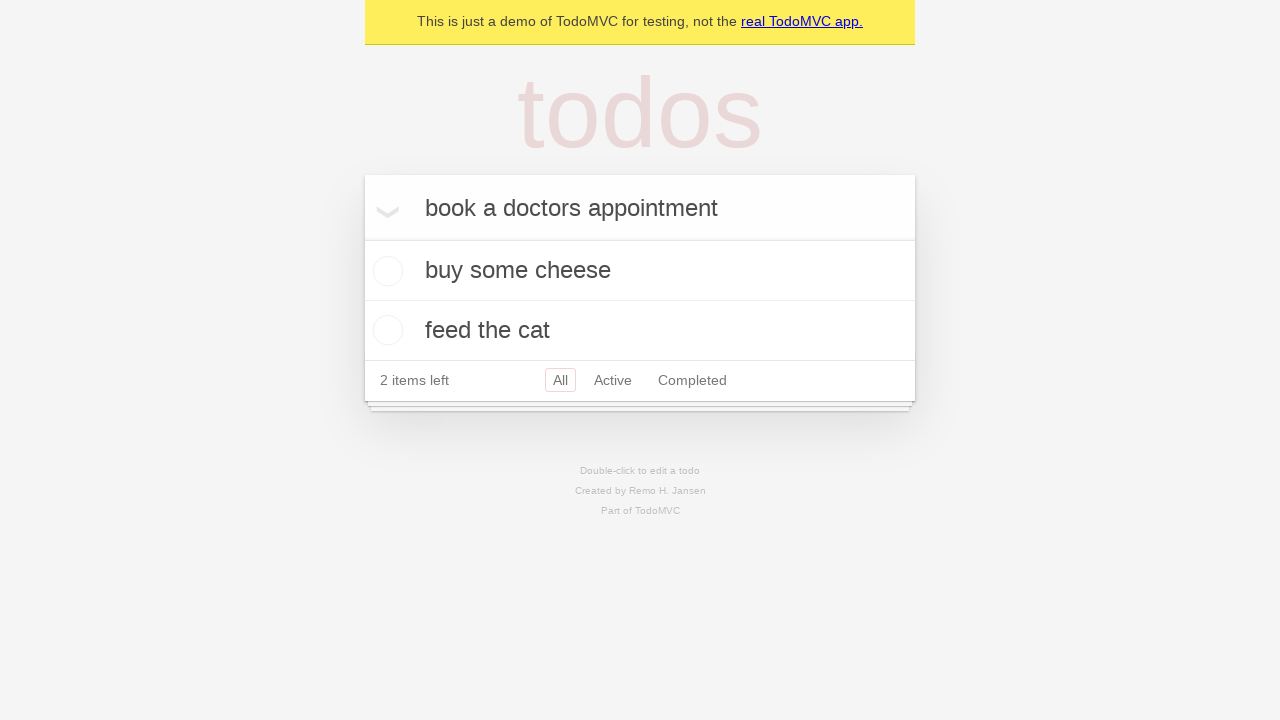

Pressed Enter to add third todo item on .new-todo
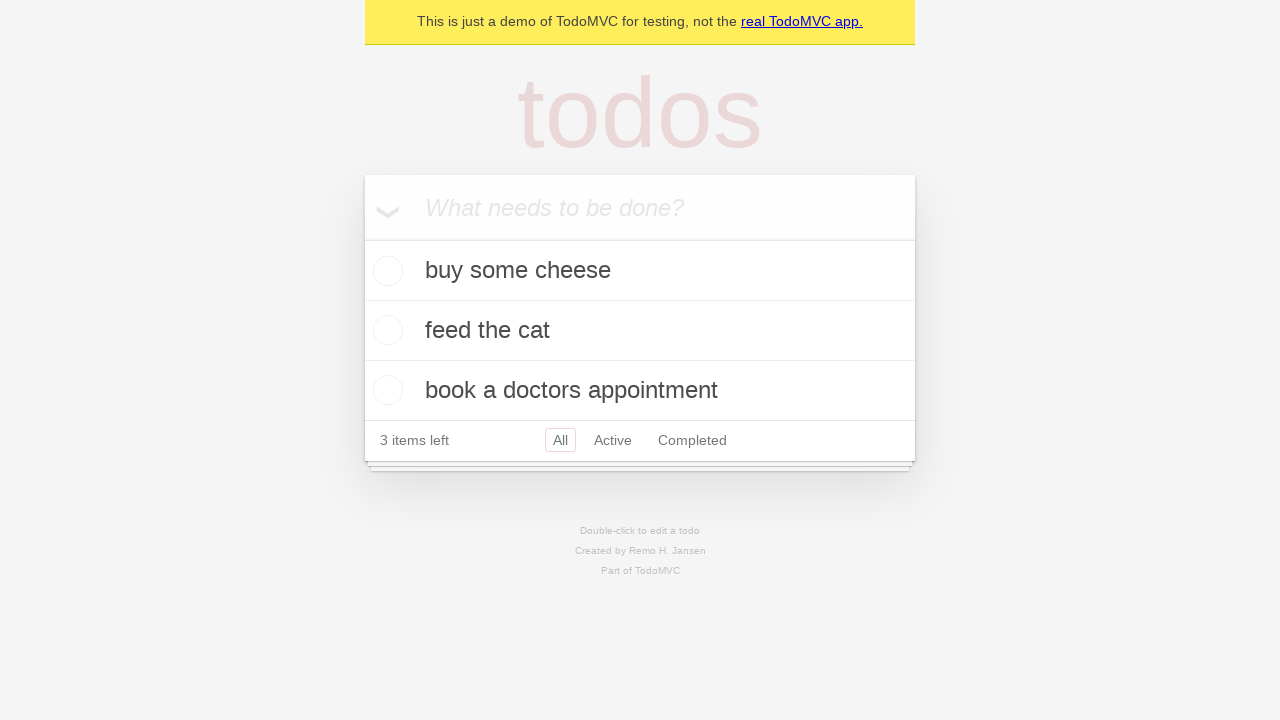

Marked second todo item as completed at (385, 330) on .todo-list li .toggle >> nth=1
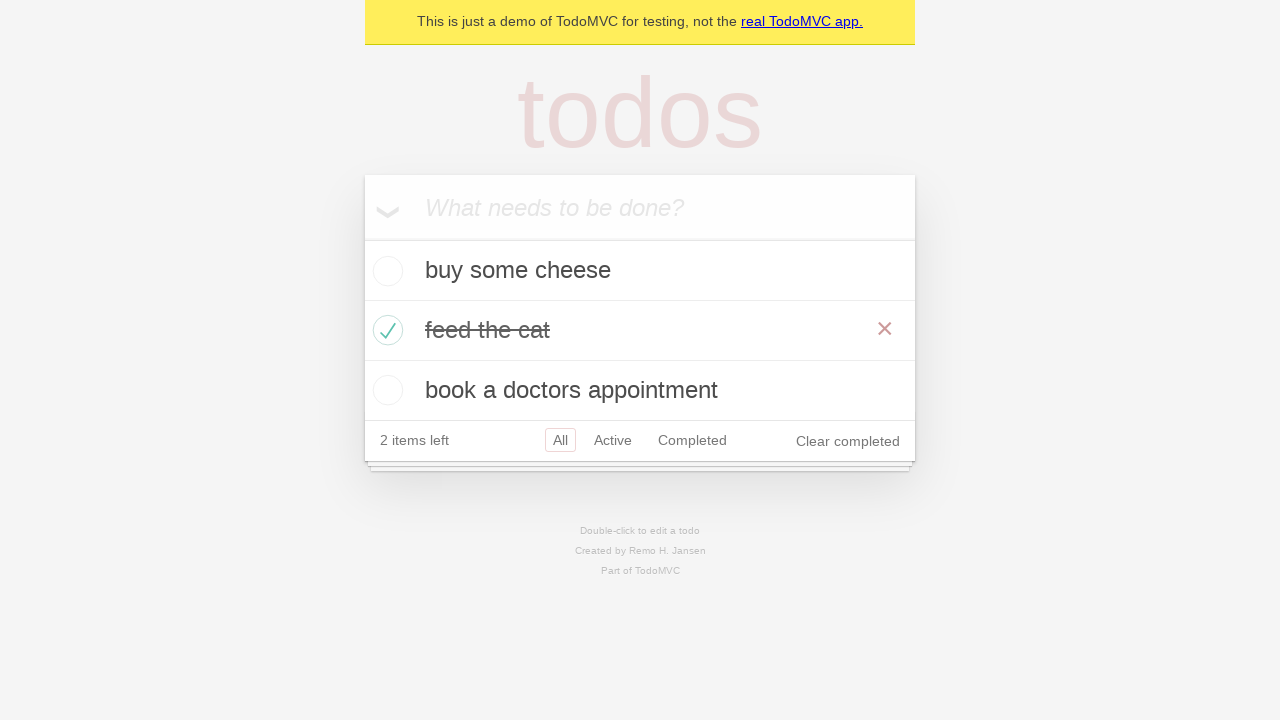

Clicked Completed filter to display only completed items at (692, 440) on .filters >> text=Completed
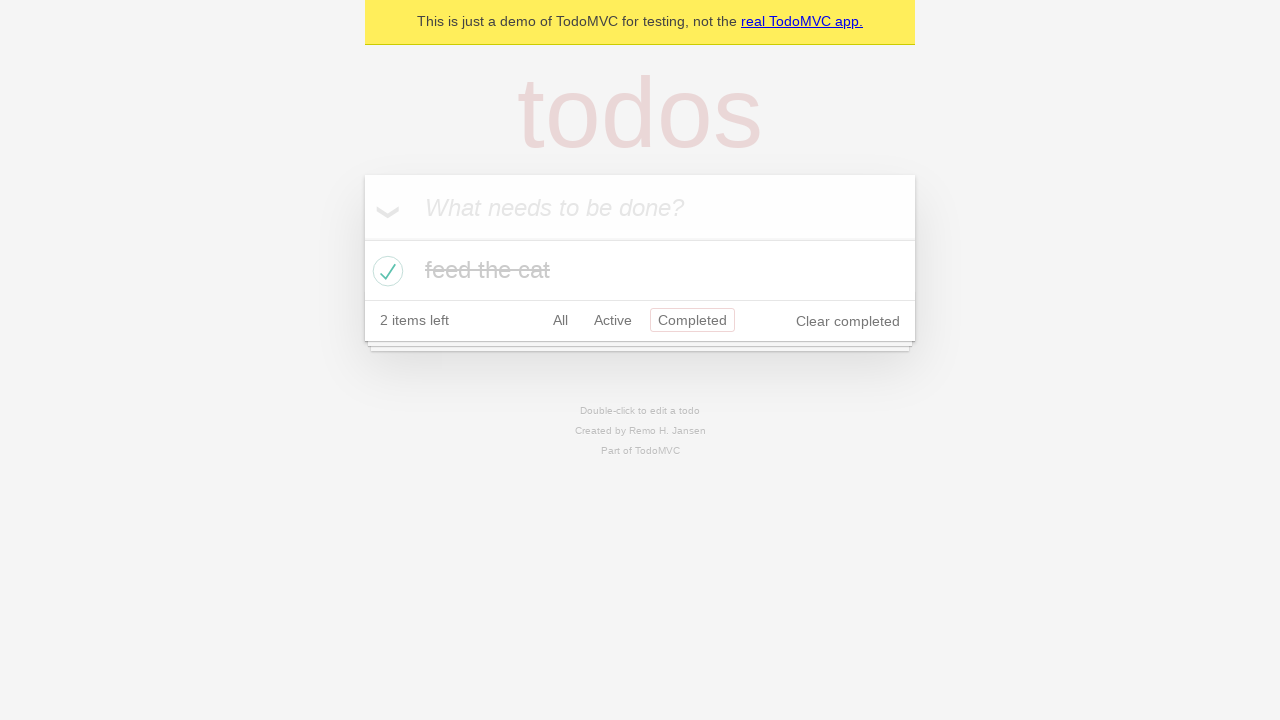

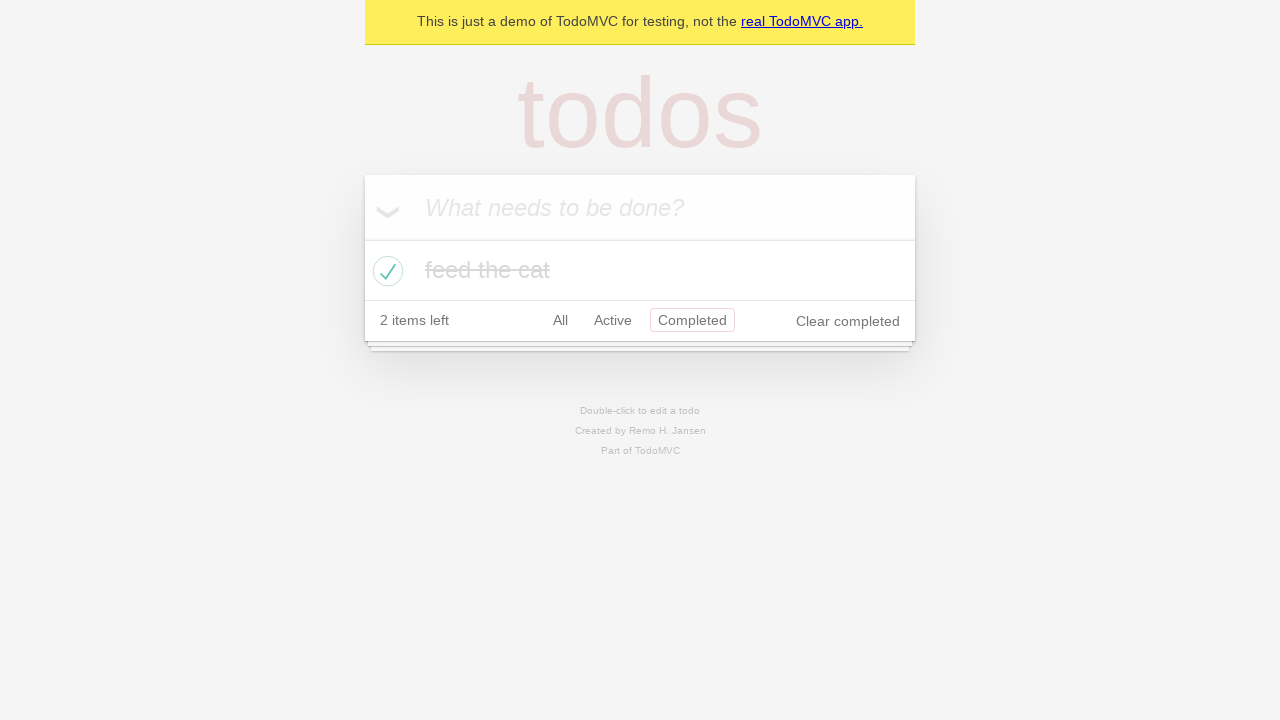